Tests text input functionality by entering a new button name and verifying the button text updates after clicking.

Starting URL: http://uitestingplayground.com/home

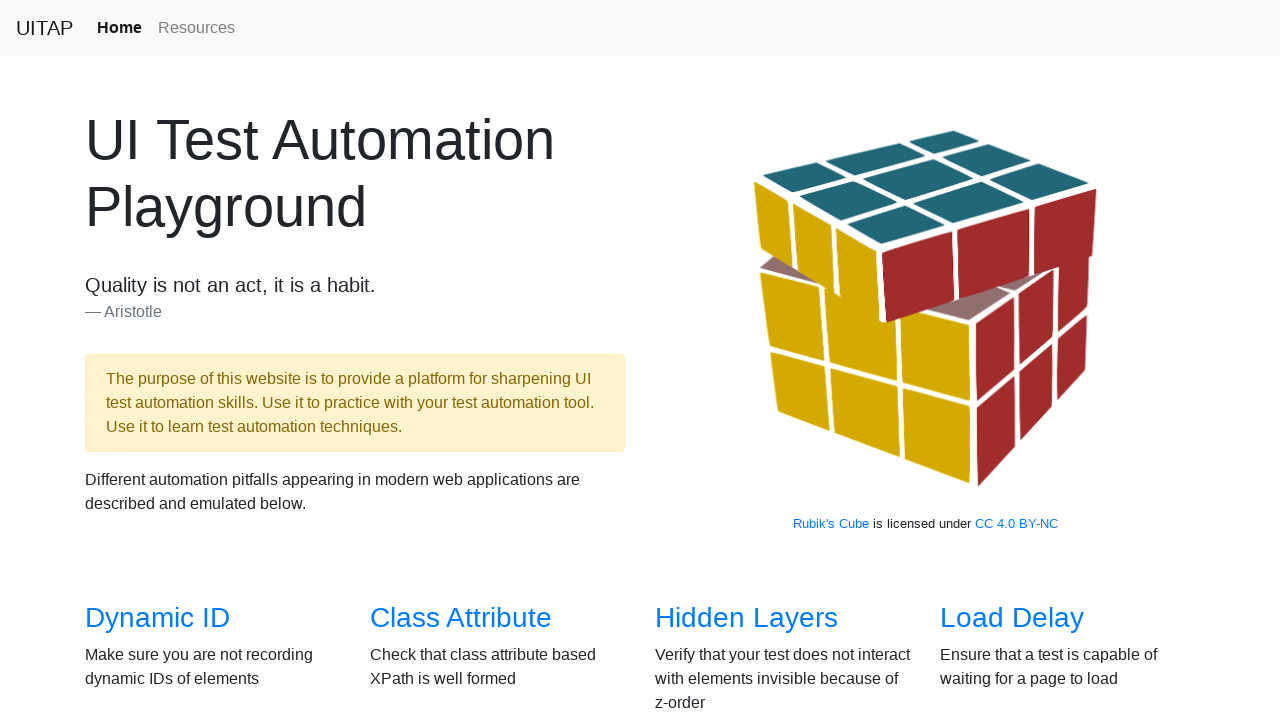

Clicked on Text Input link at (1002, 360) on xpath=//a[contains(@href,"/textinput")]
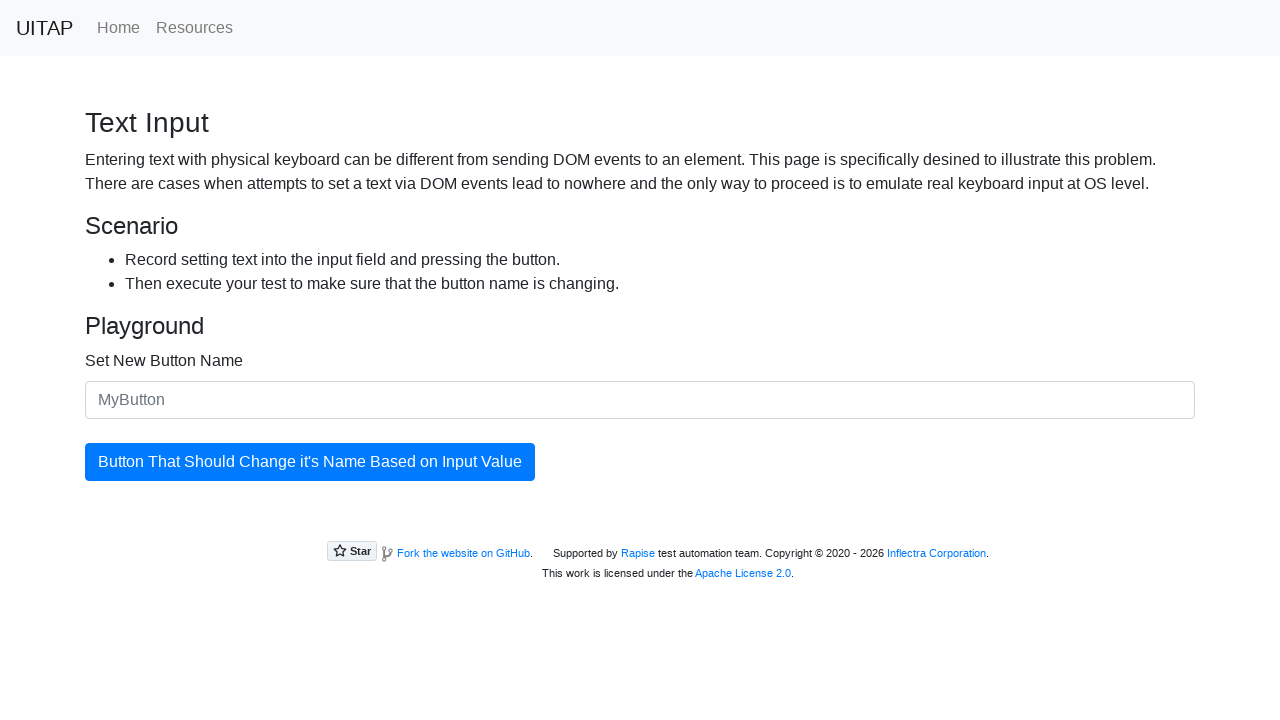

Entered 'Crazy button' in the button name input field on #newButtonName
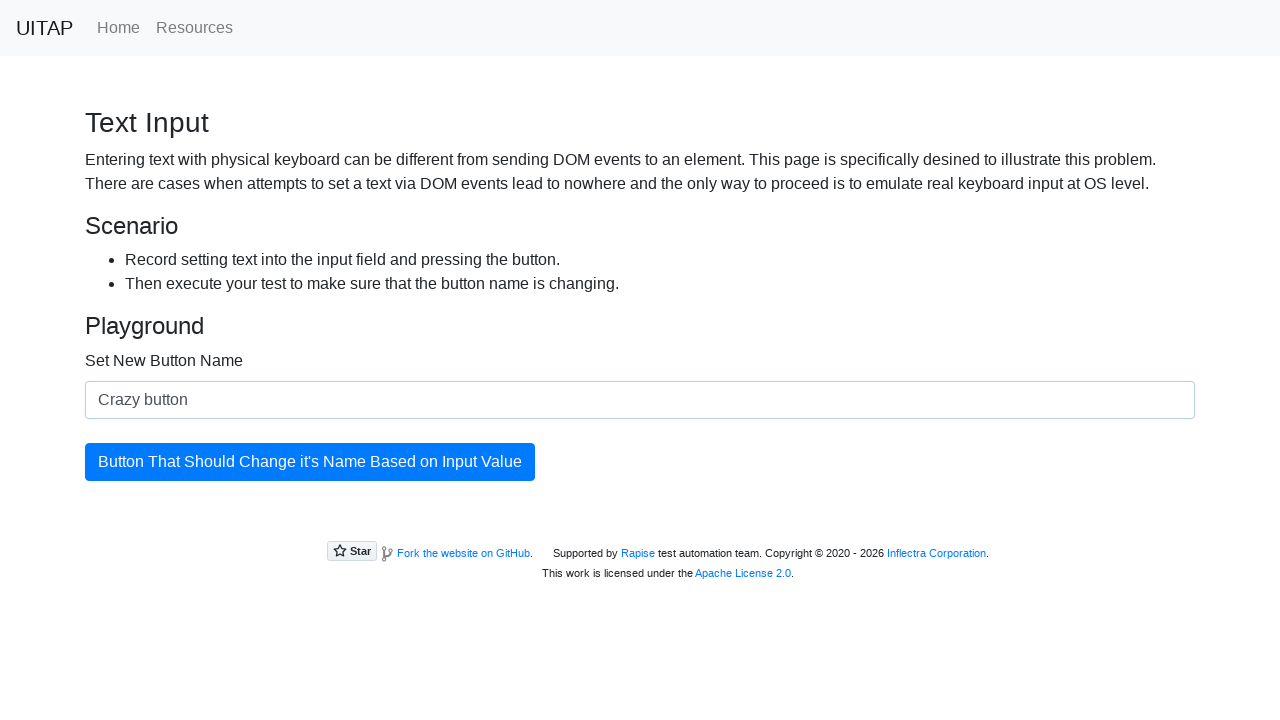

Clicked the updating button at (310, 462) on #updatingButton
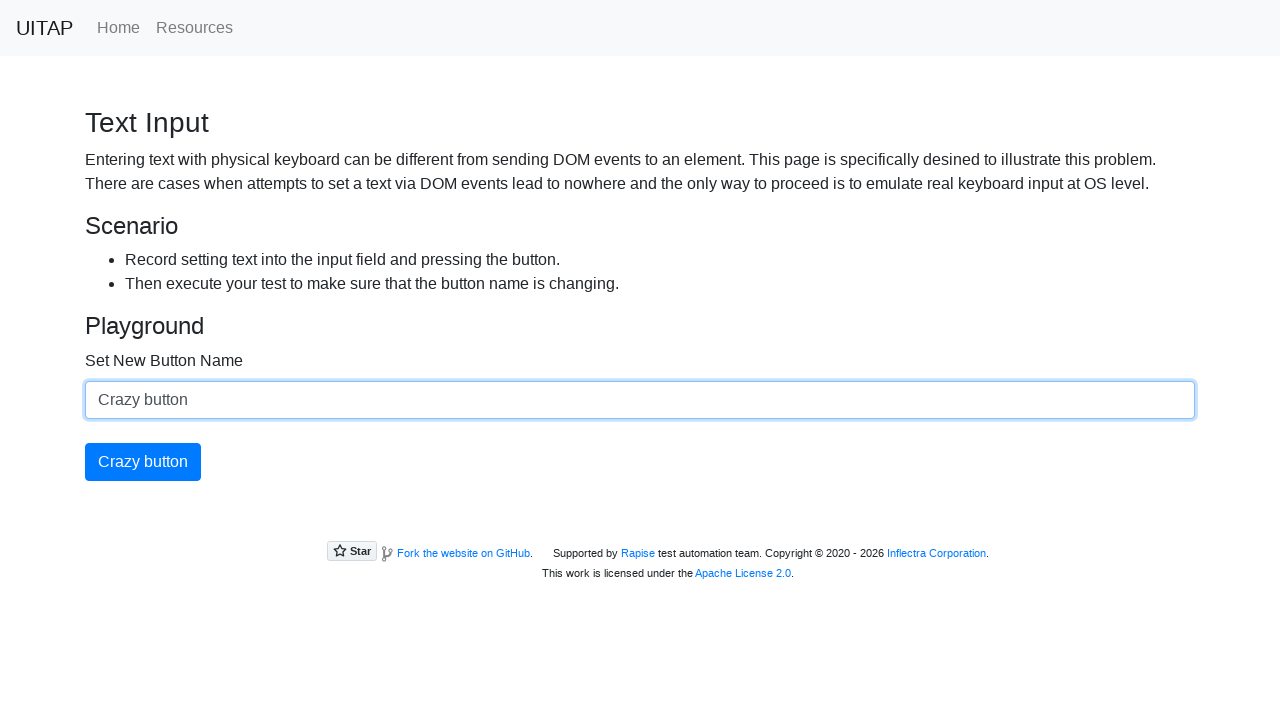

Button text successfully updated to 'Crazy button'
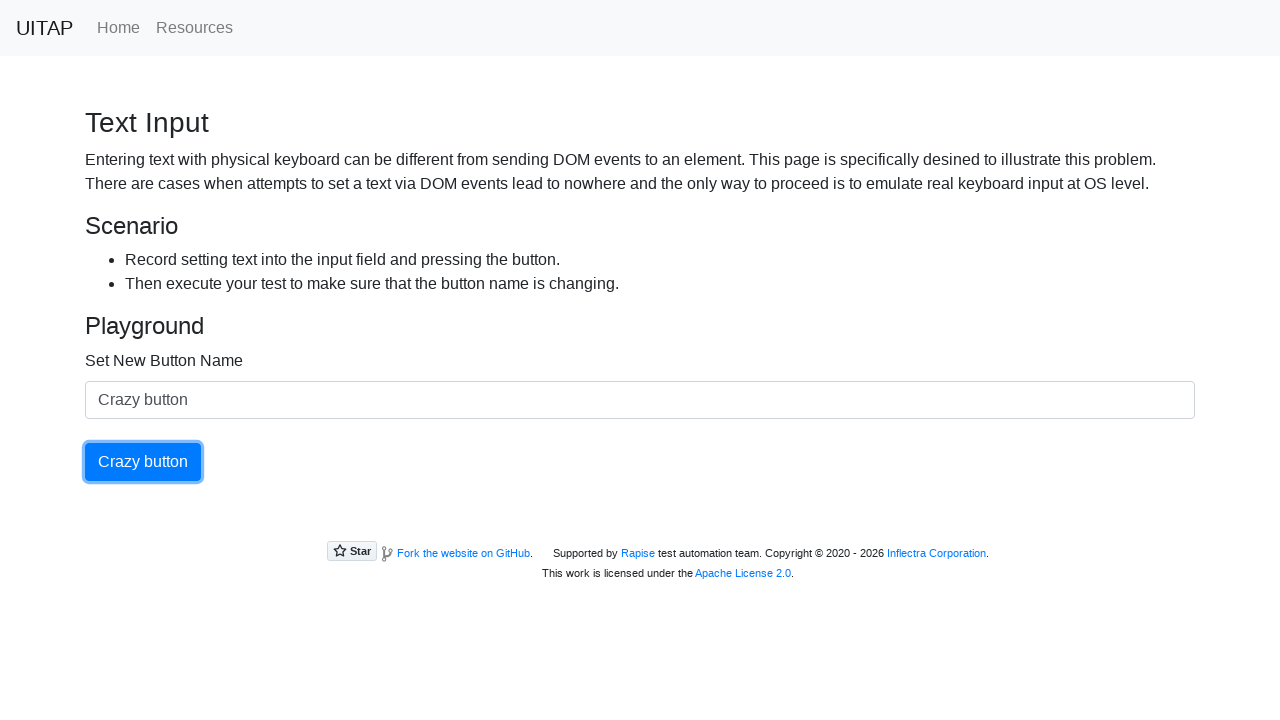

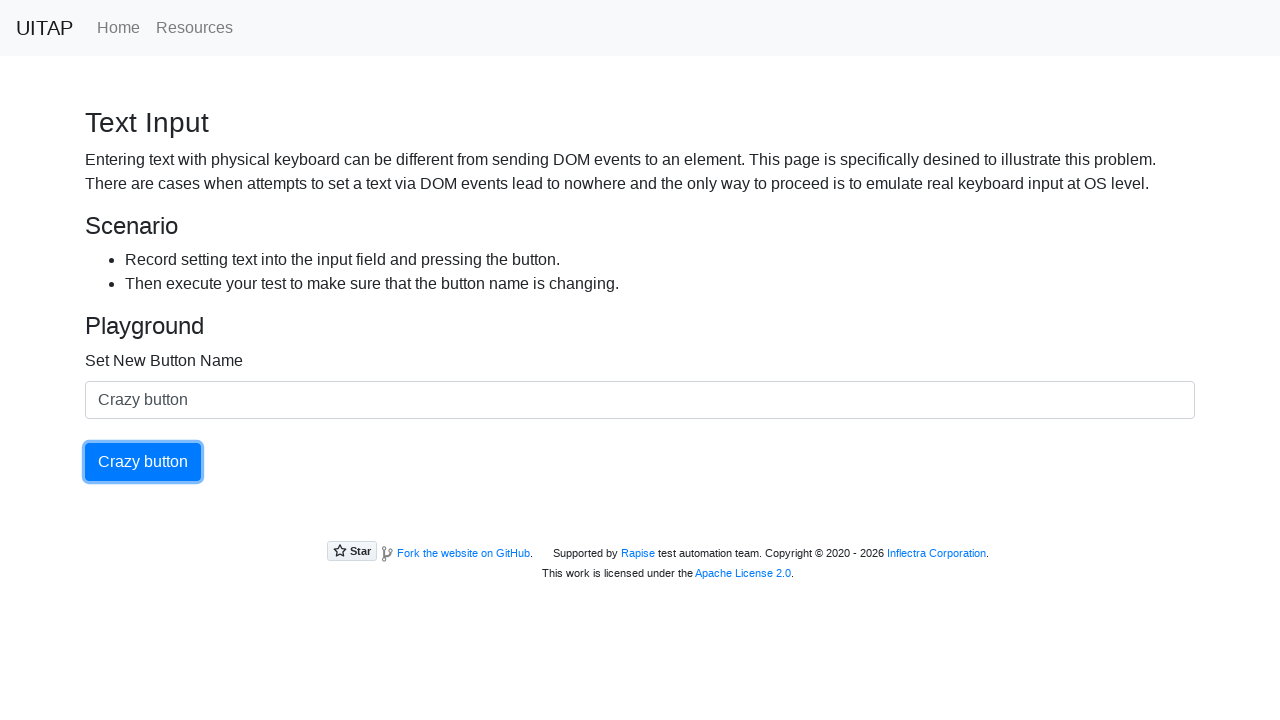